Tests multi-select dropdown by selecting all language options and then clearing the selection

Starting URL: https://practice.cydeo.com/dropdown

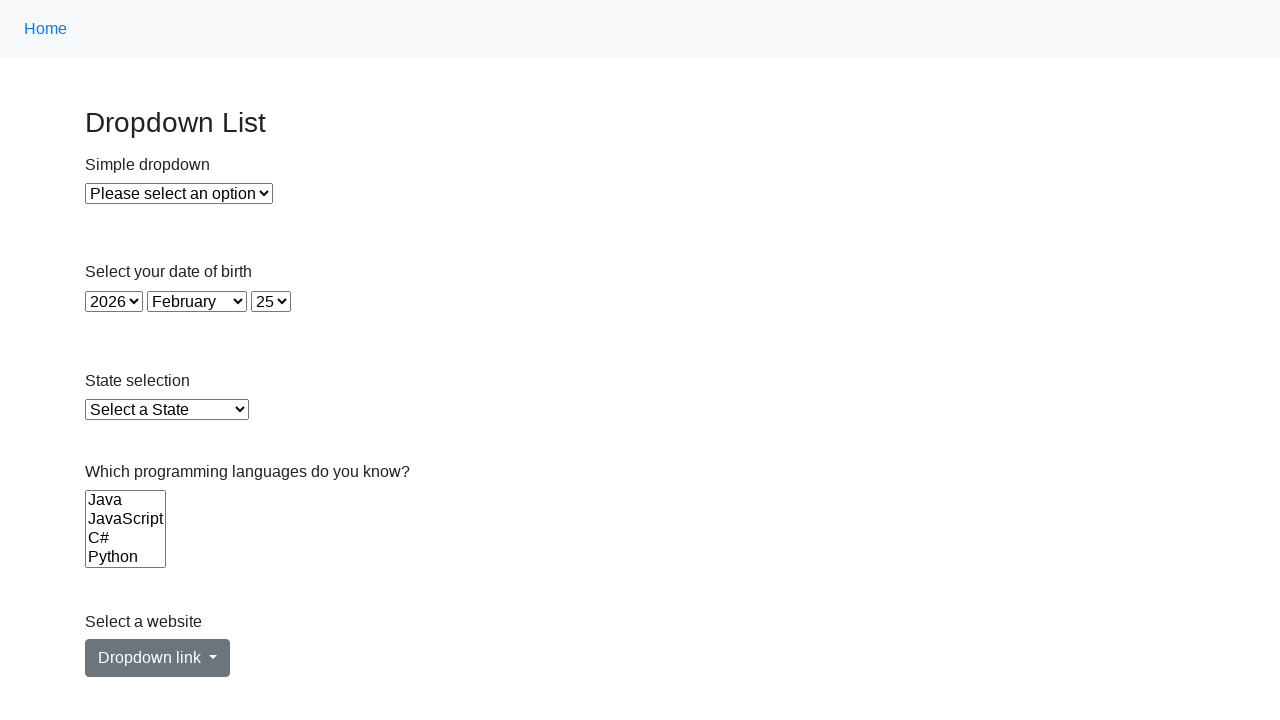

Located multi-select dropdown for languages
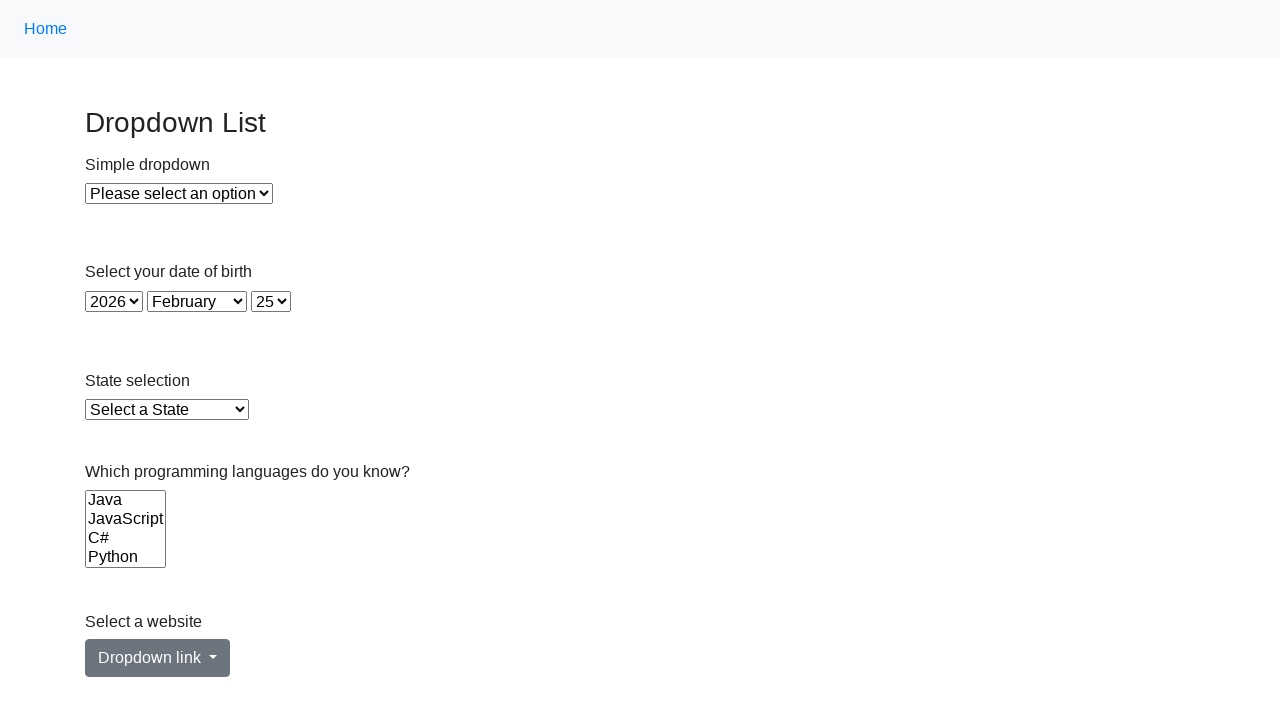

Selected all 6 language options by index (0-5) on select[name='Languages']
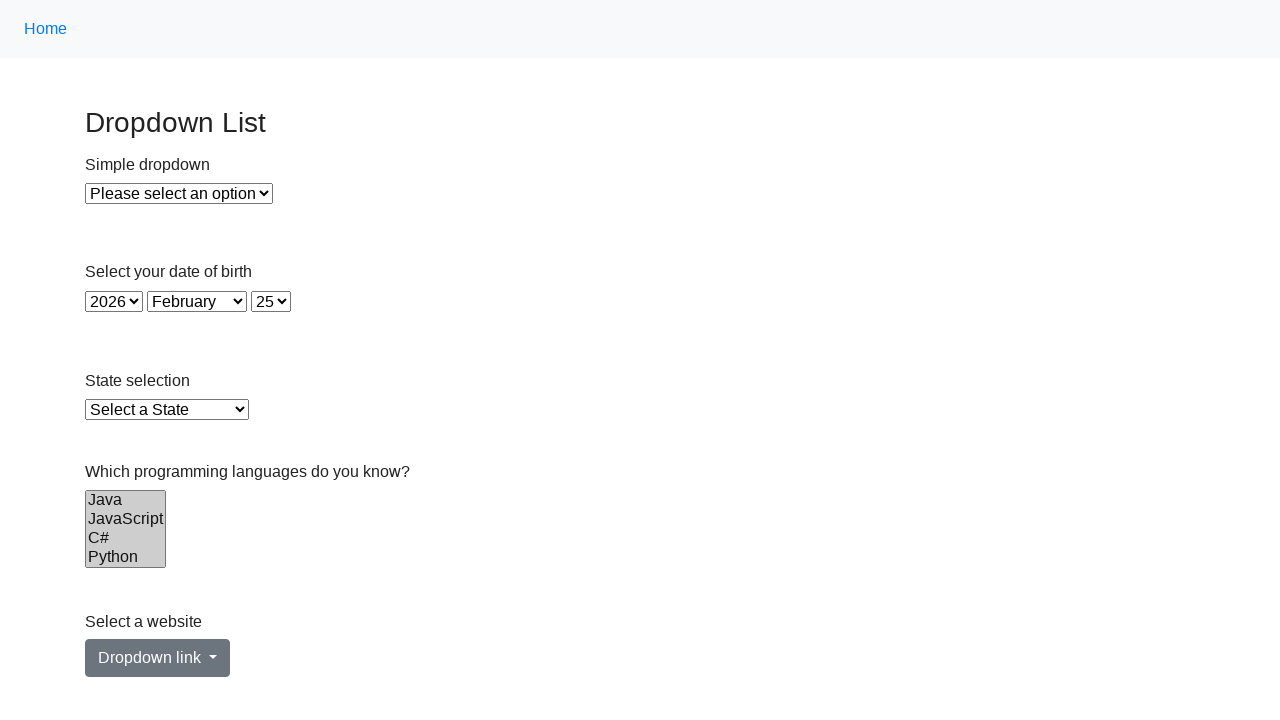

Located all checked option elements
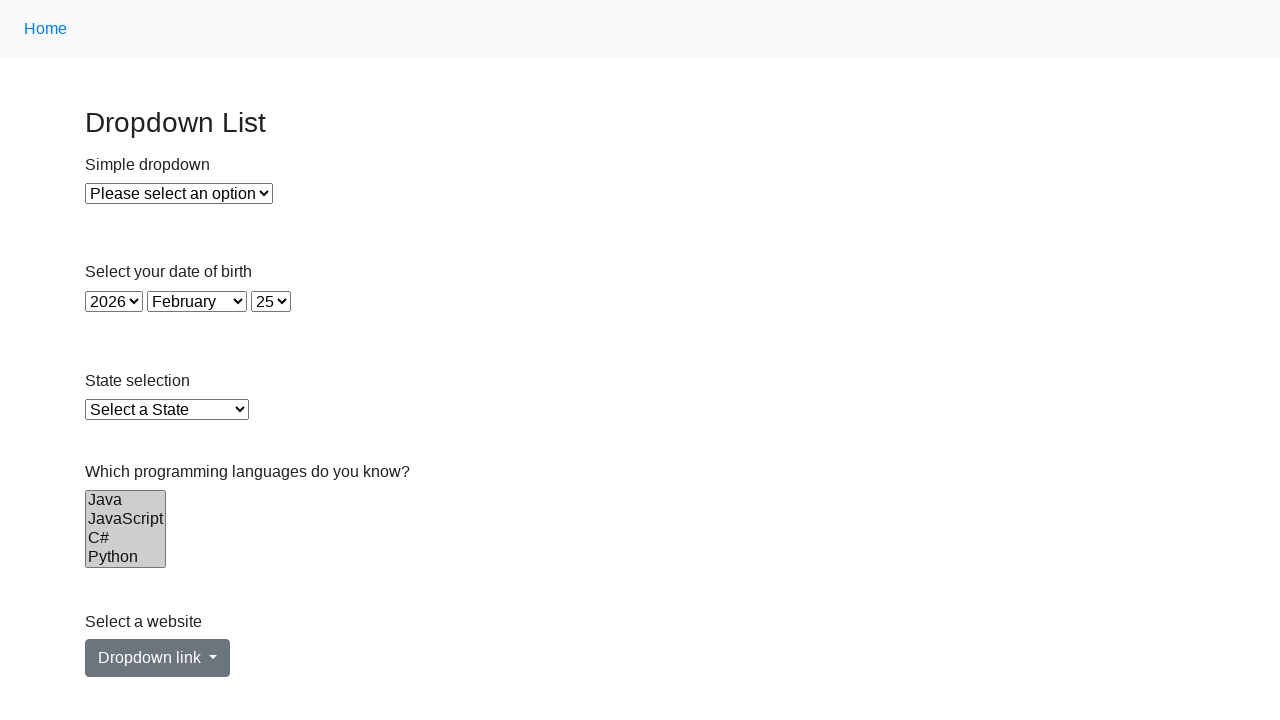

Verified that at least one language option is selected
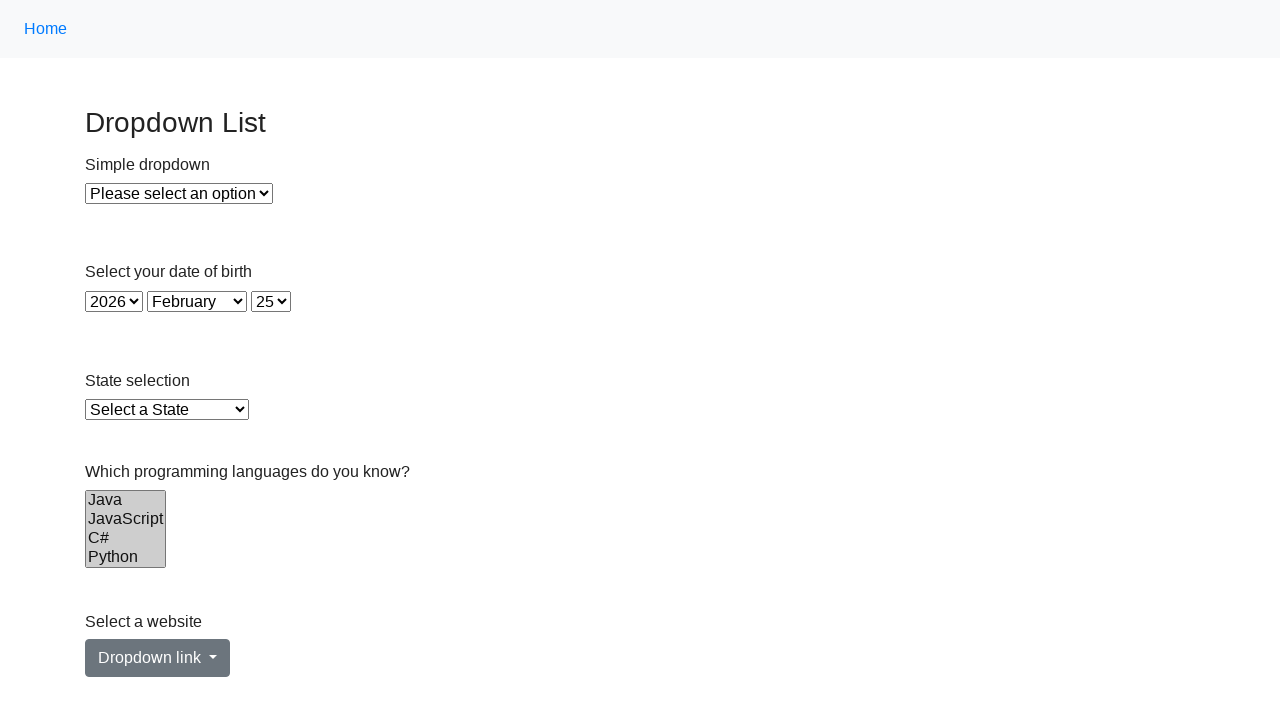

Cleared all language selections by setting selectedIndex to -1
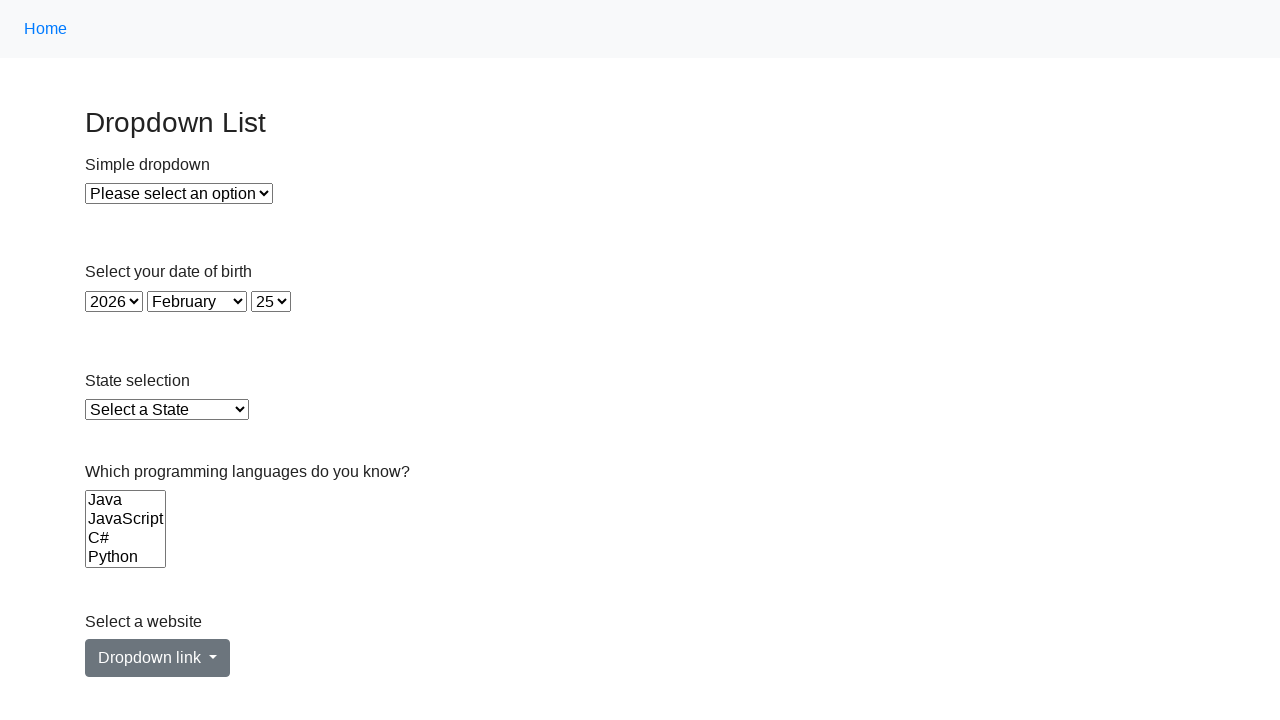

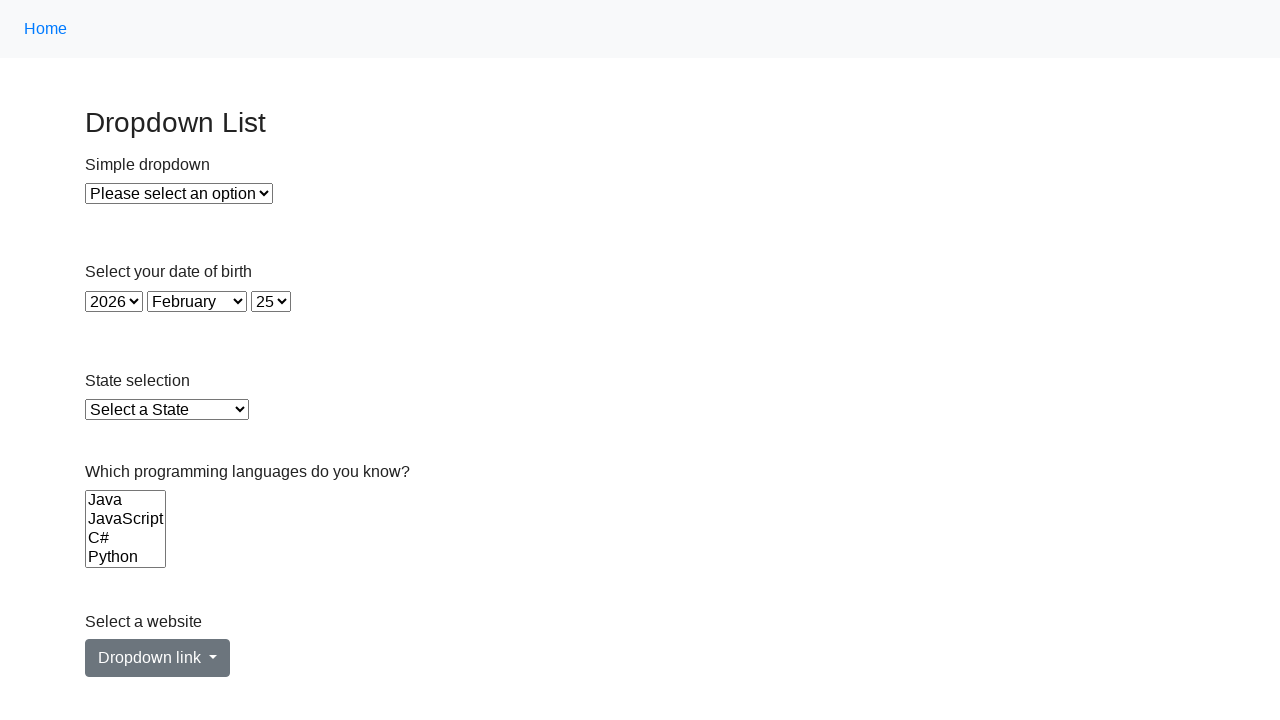